Tests basic elements of a template tile in the grid on the landing page by clicking on a random tile and verifying its components

Starting URL: https://freewebsitetemplates.com/

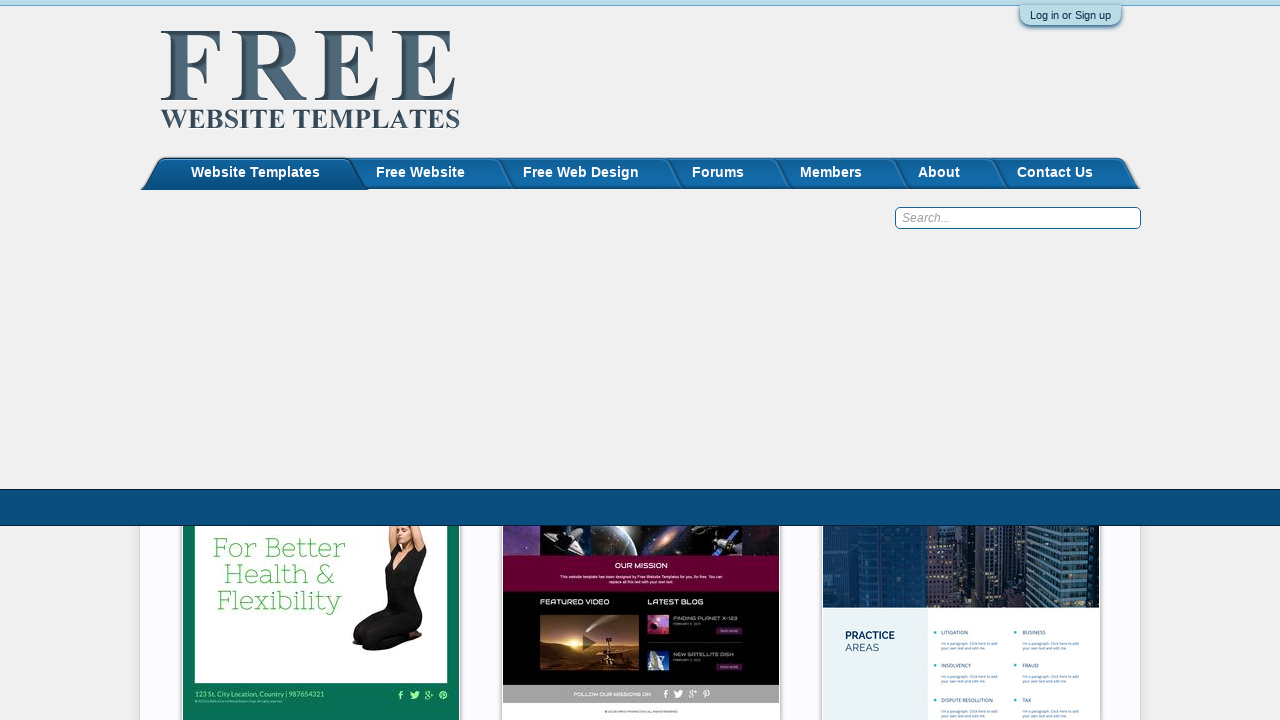

Waited for templates list to load
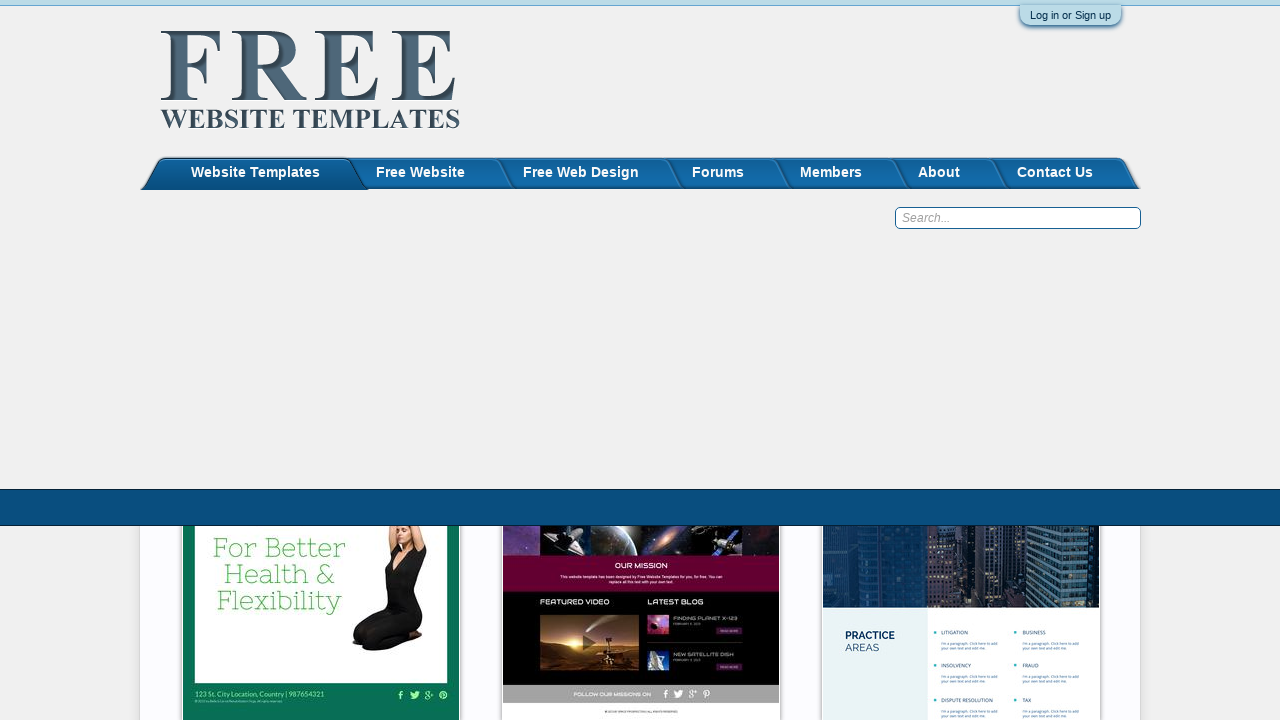

Waited for template tile at position 5 to be available
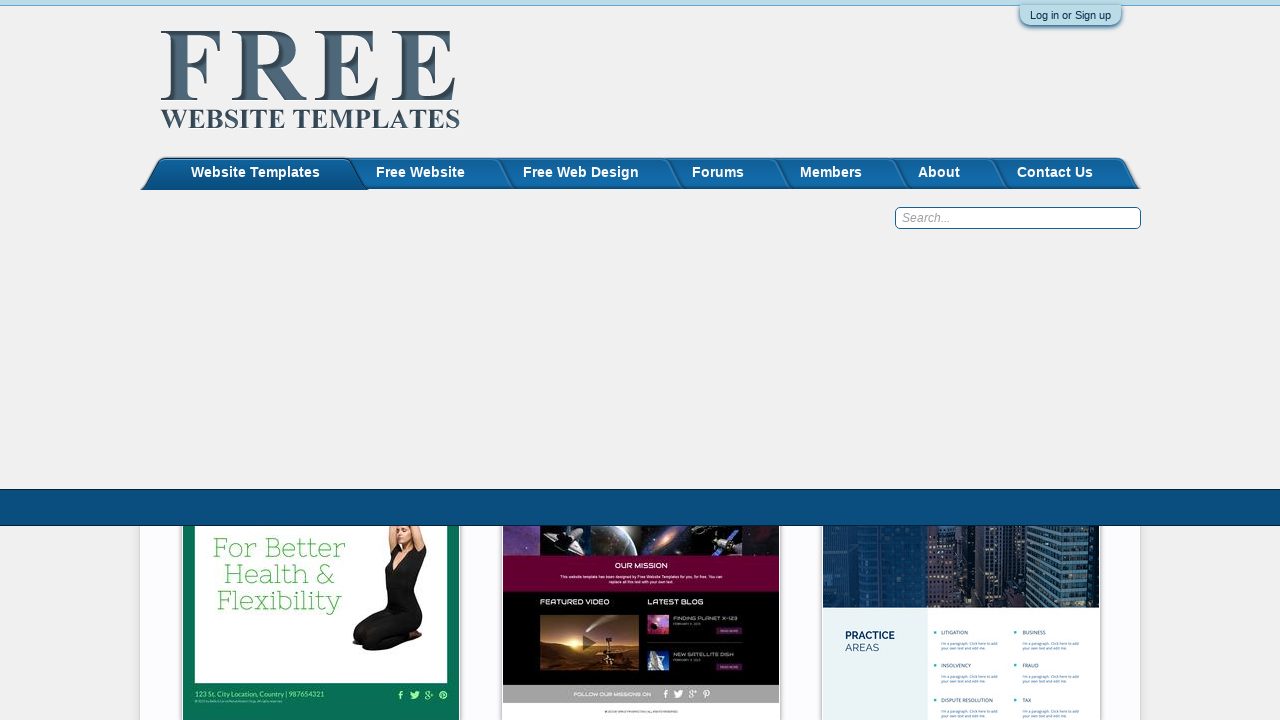

Clicked on template tile at position 5 at (640, 361) on #fwtTemplatesList > ul > li:nth-child(5)
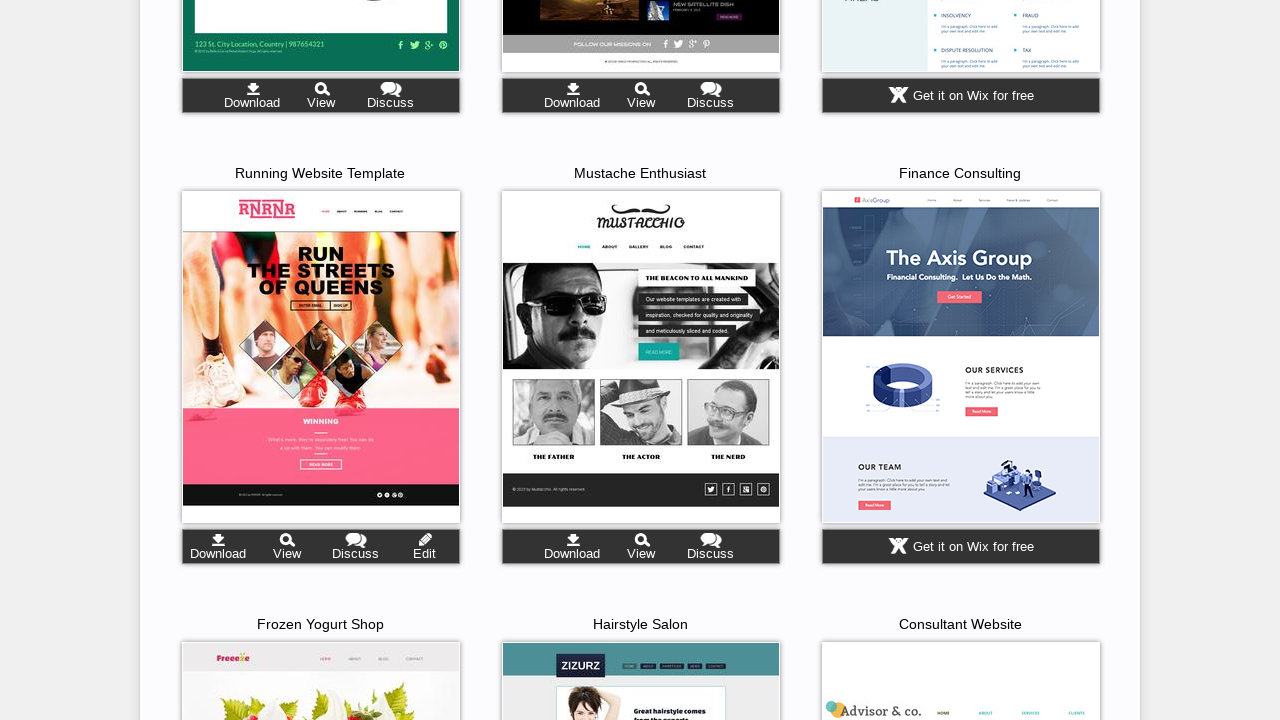

Verified span element exists in the clicked tile
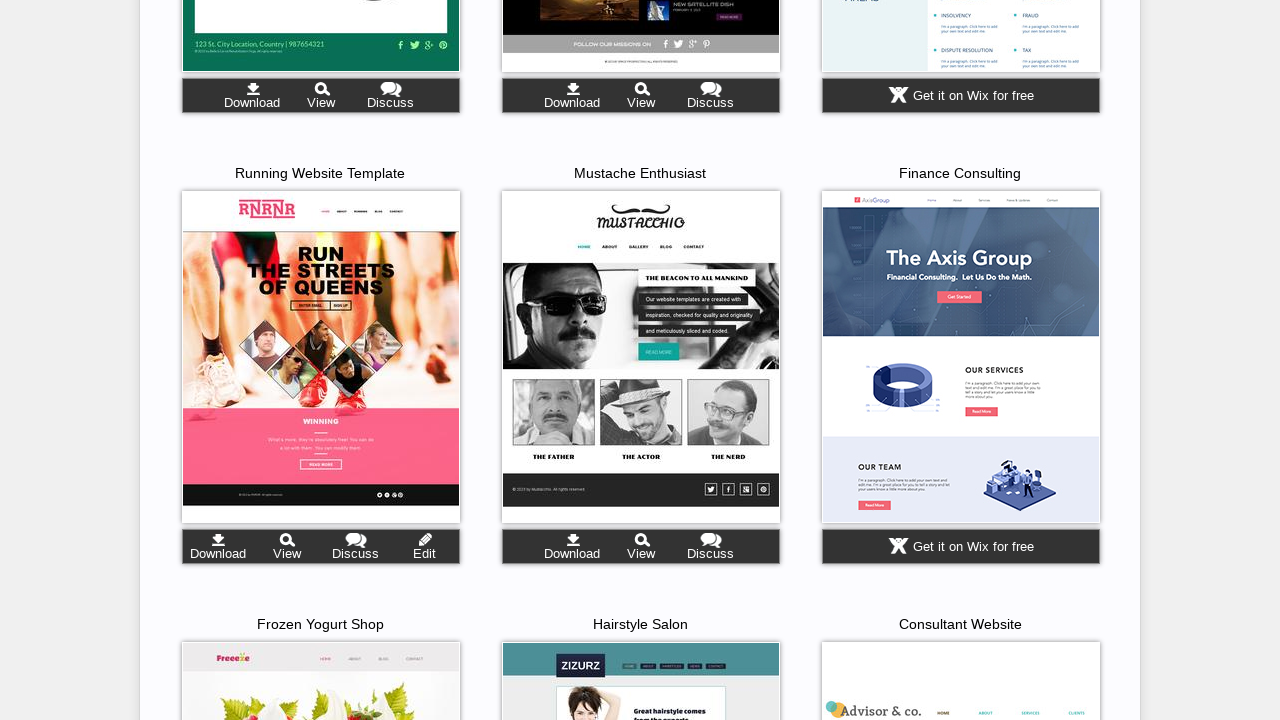

Verified image element exists in the clicked tile
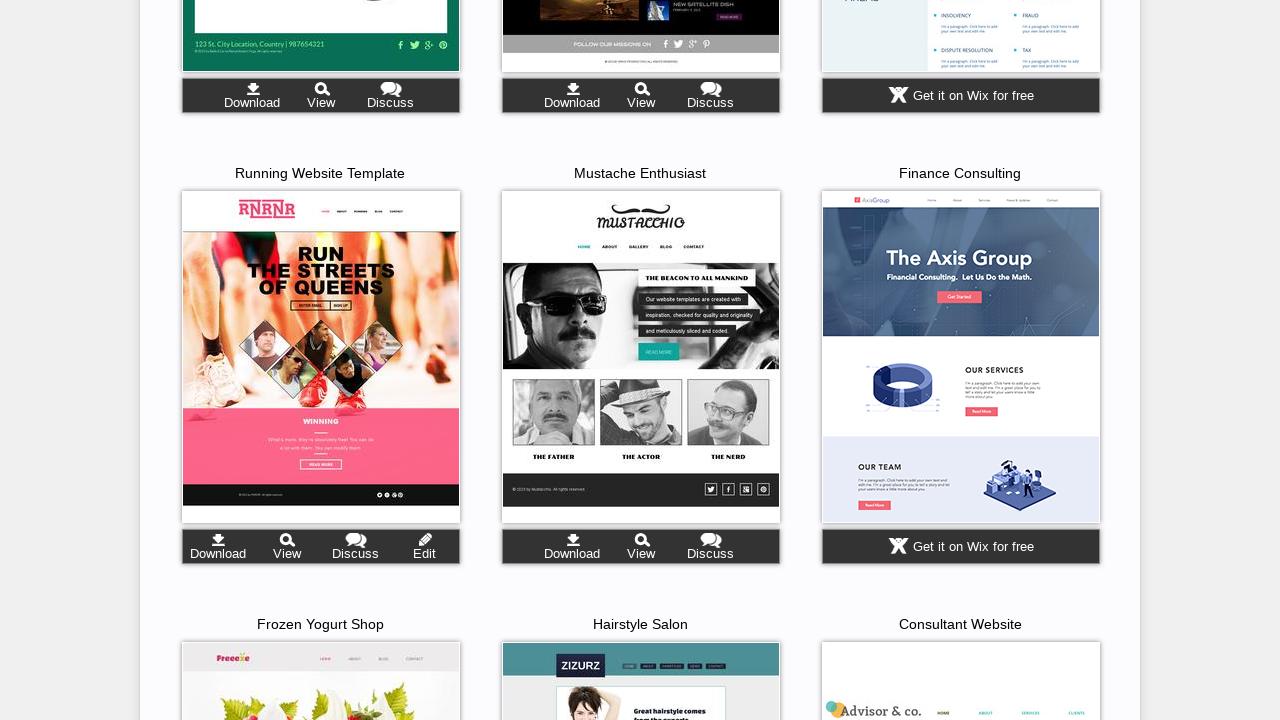

Verified option div element exists in the clicked tile
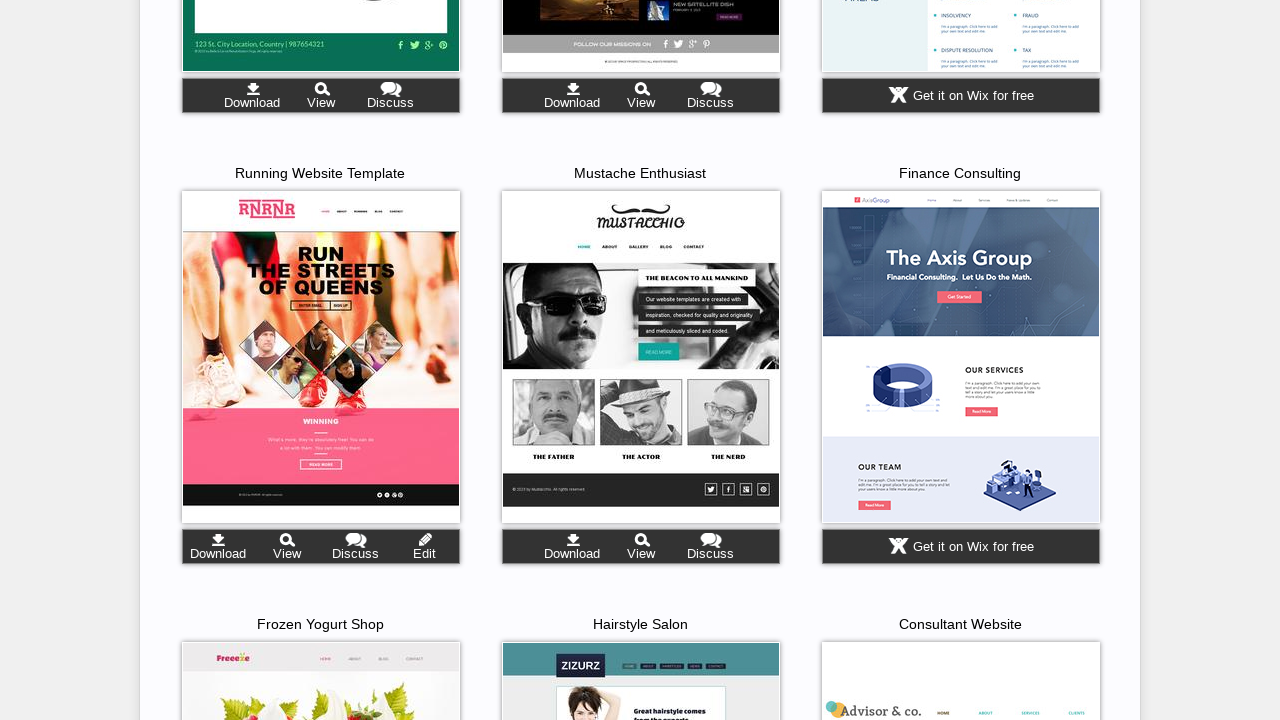

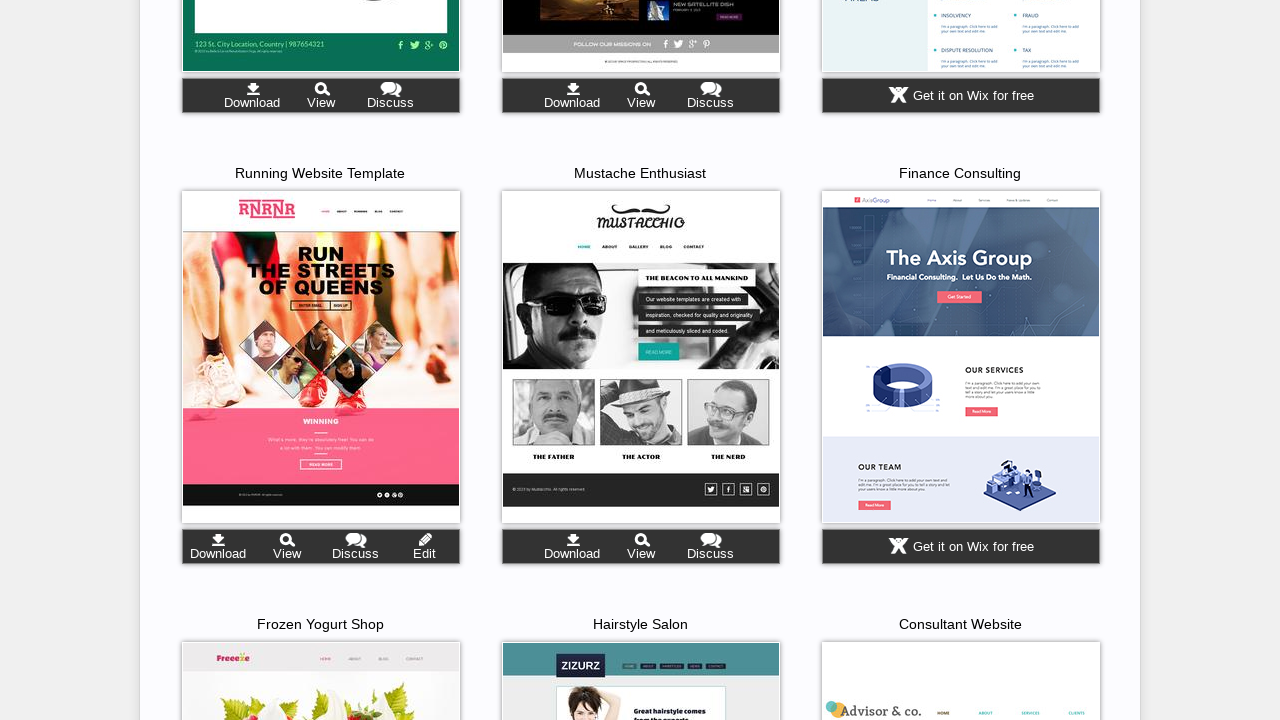